Tests the Portuguese language translation feature in the footer by clicking the language selector and verifying that page text changes to Portuguese.

Starting URL: https://qa.medcloud.link/

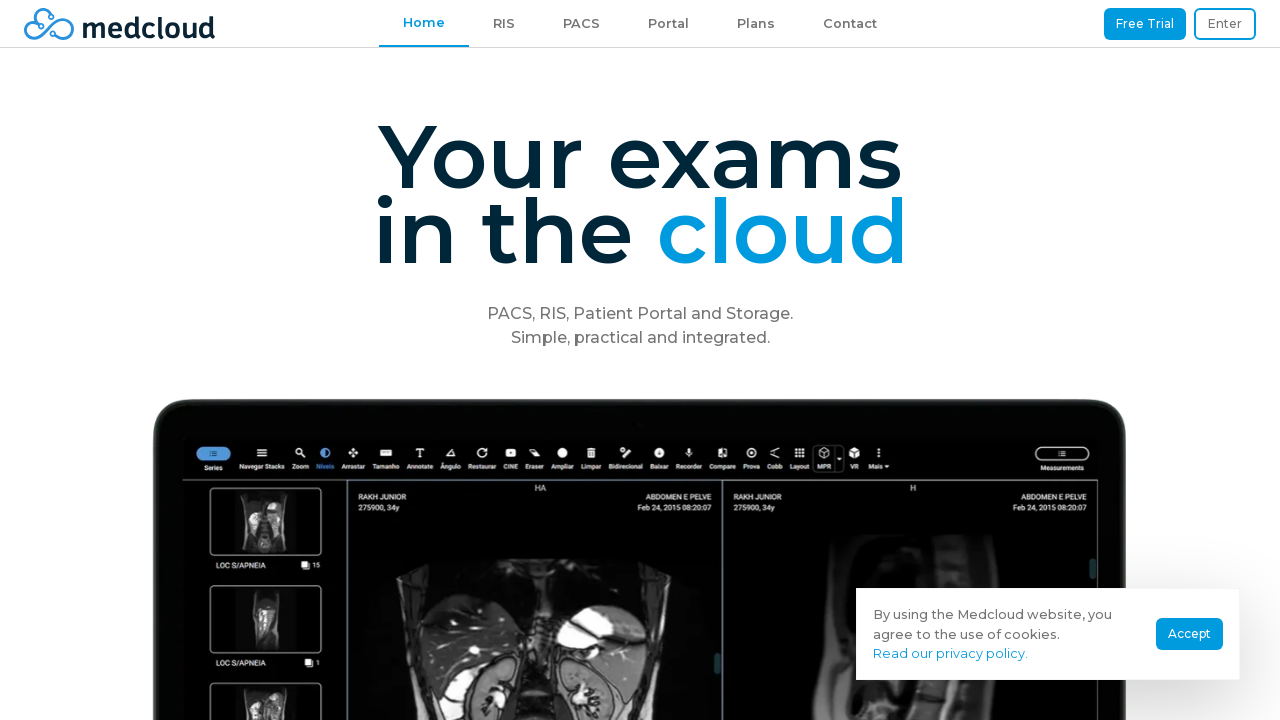

Clicked language selector to switch to Portuguese at (1120, 525) on .float-right:nth-child(1)
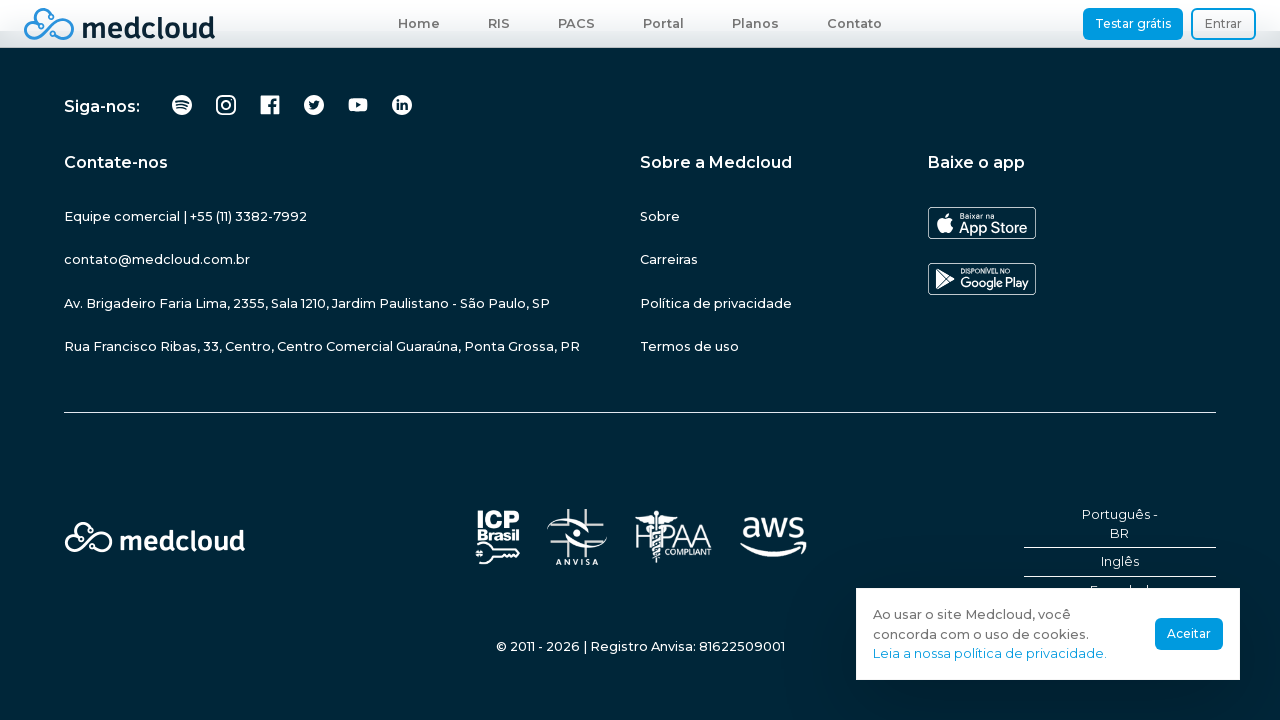

Scrolled up 700 pixels to view page content
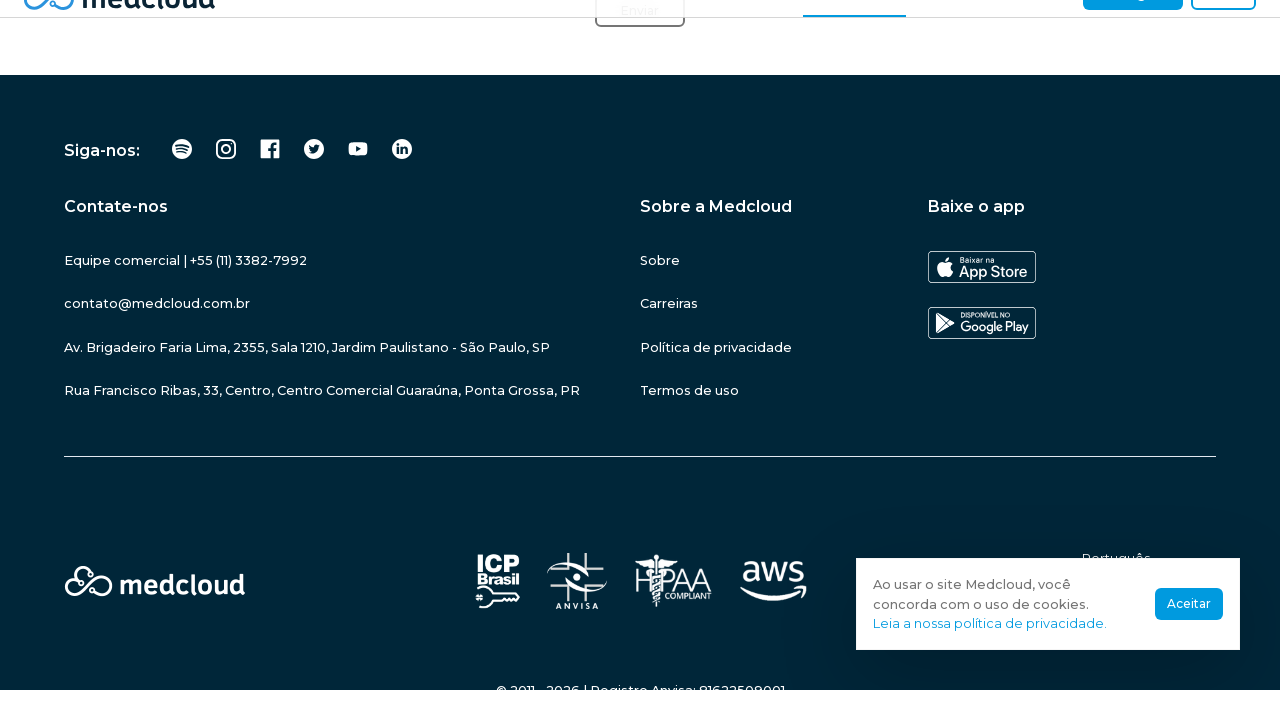

Waited 1 second for Portuguese translation to apply
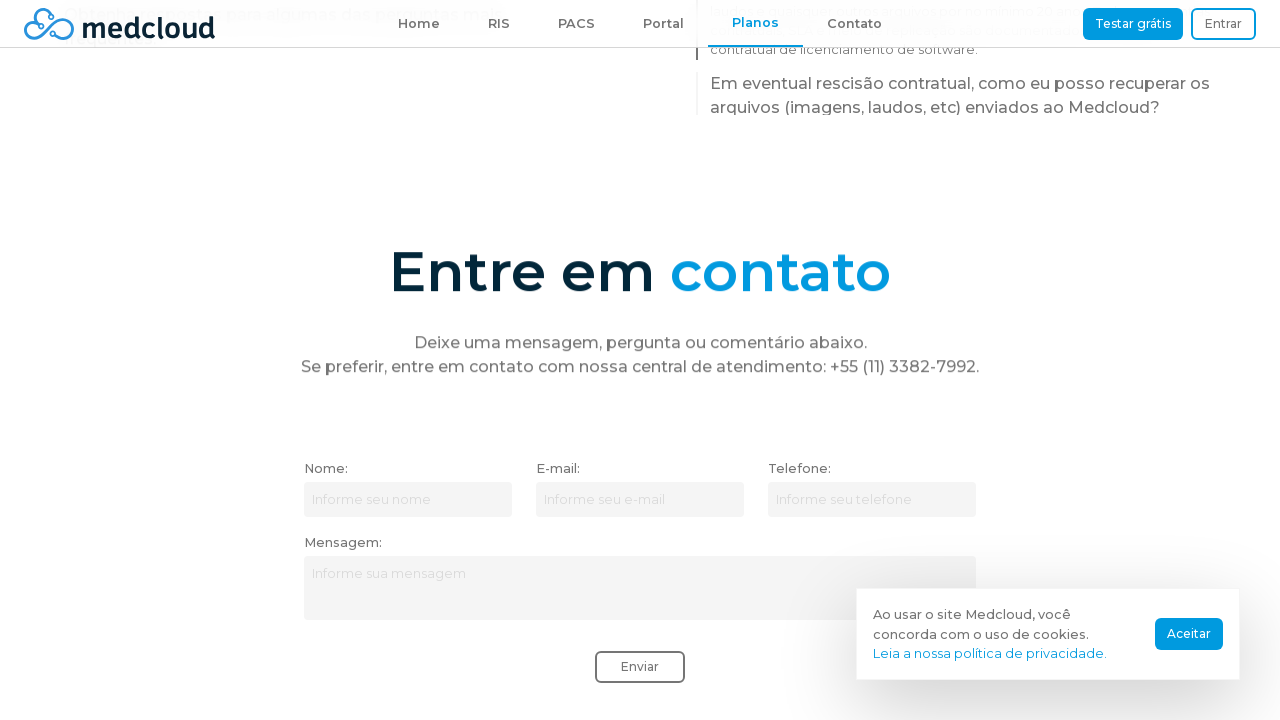

Located Portuguese text element
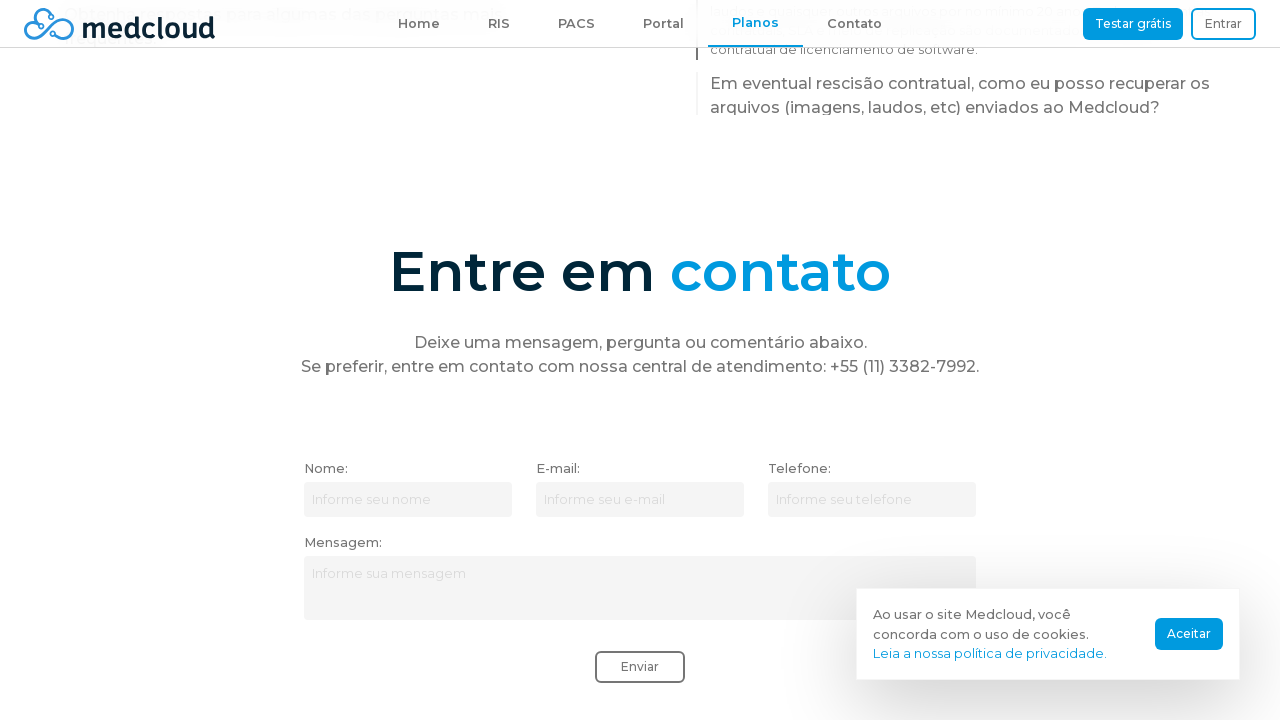

Portuguese text element became visible
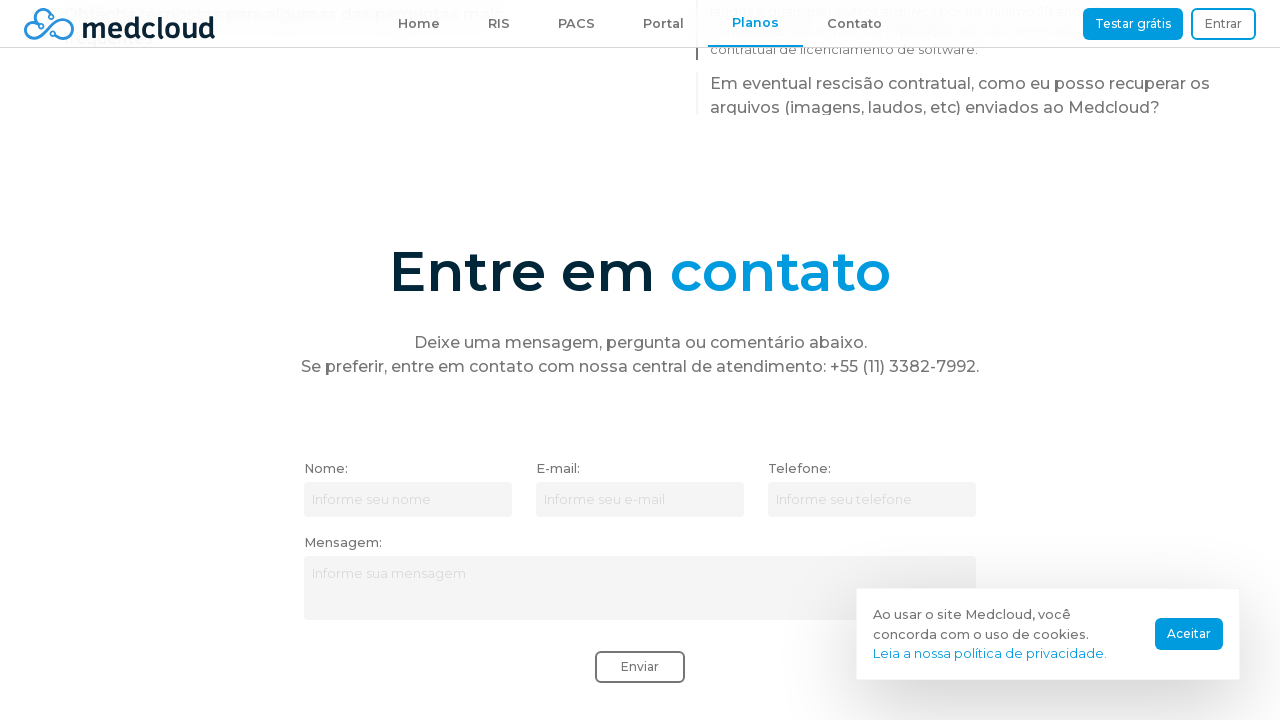

Verified Portuguese text content: 'Deixe uma mensagem, pergunta ou comentário abaixo.'
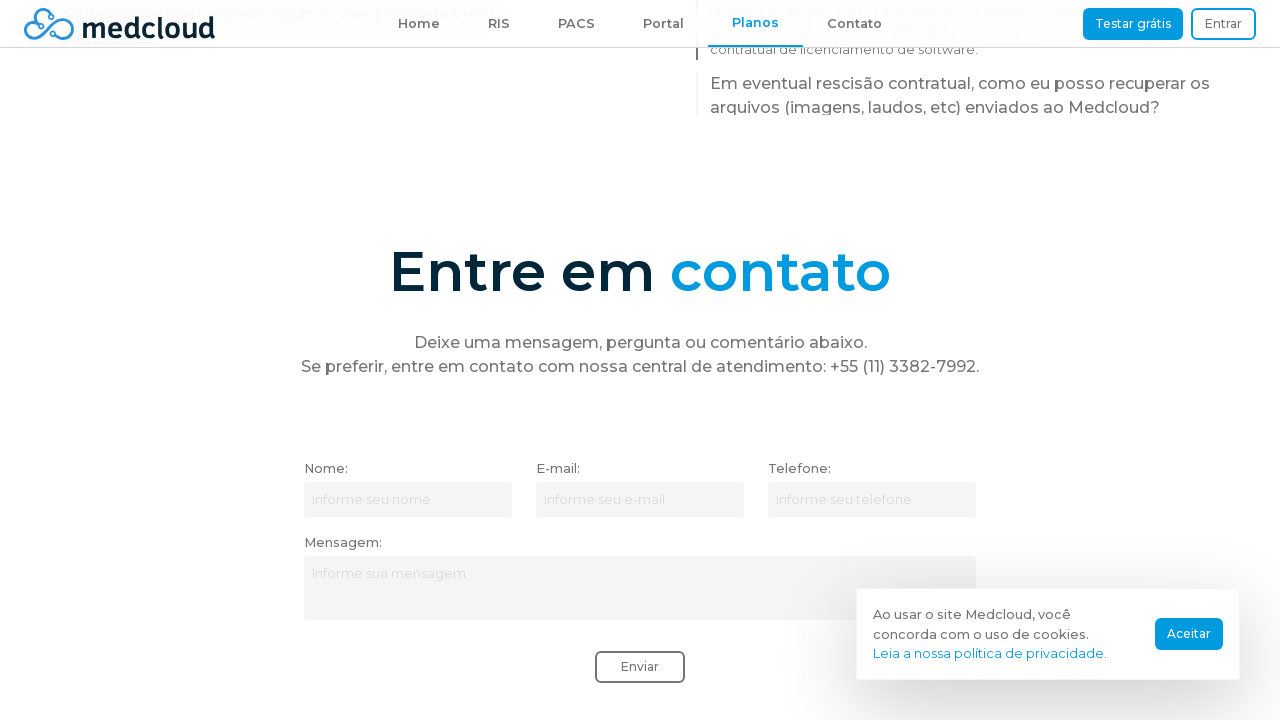

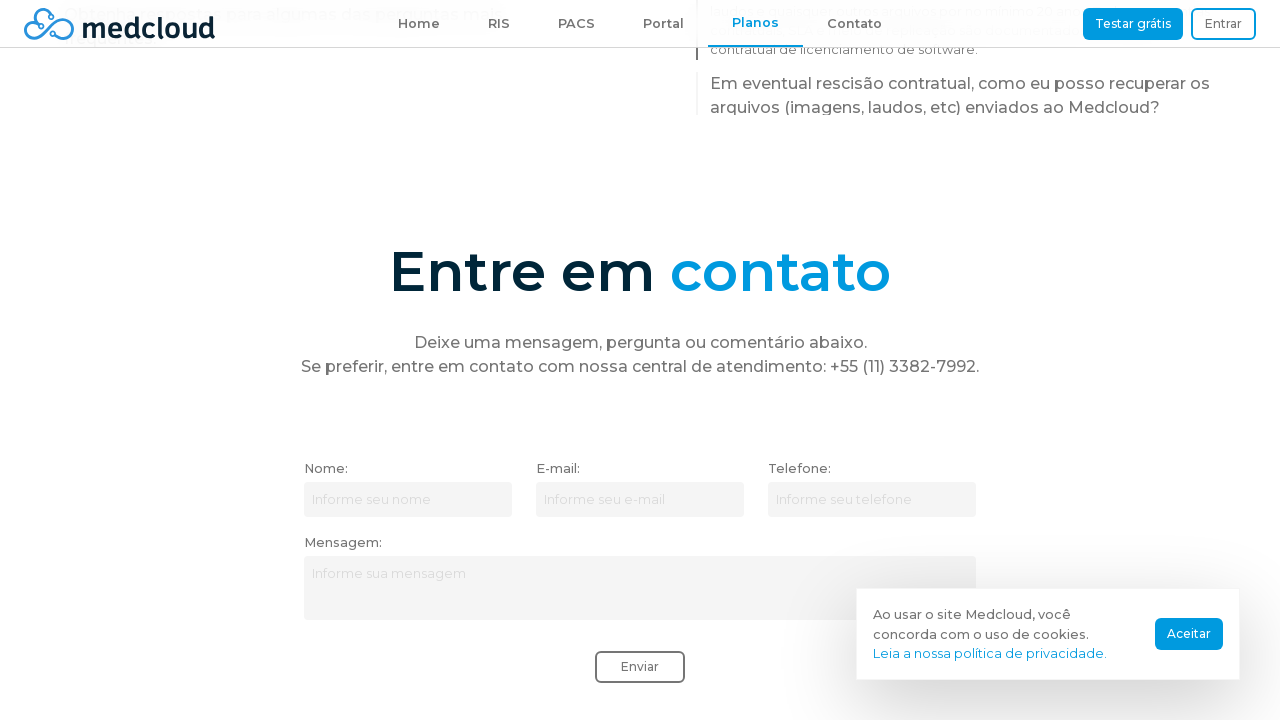